Tests getting various element properties like innerText, innerHTML, textContent, attributes, and interacting with a dropdown on a training website's HTML Elements page.

Starting URL: https://techglobal-training.com/frontend

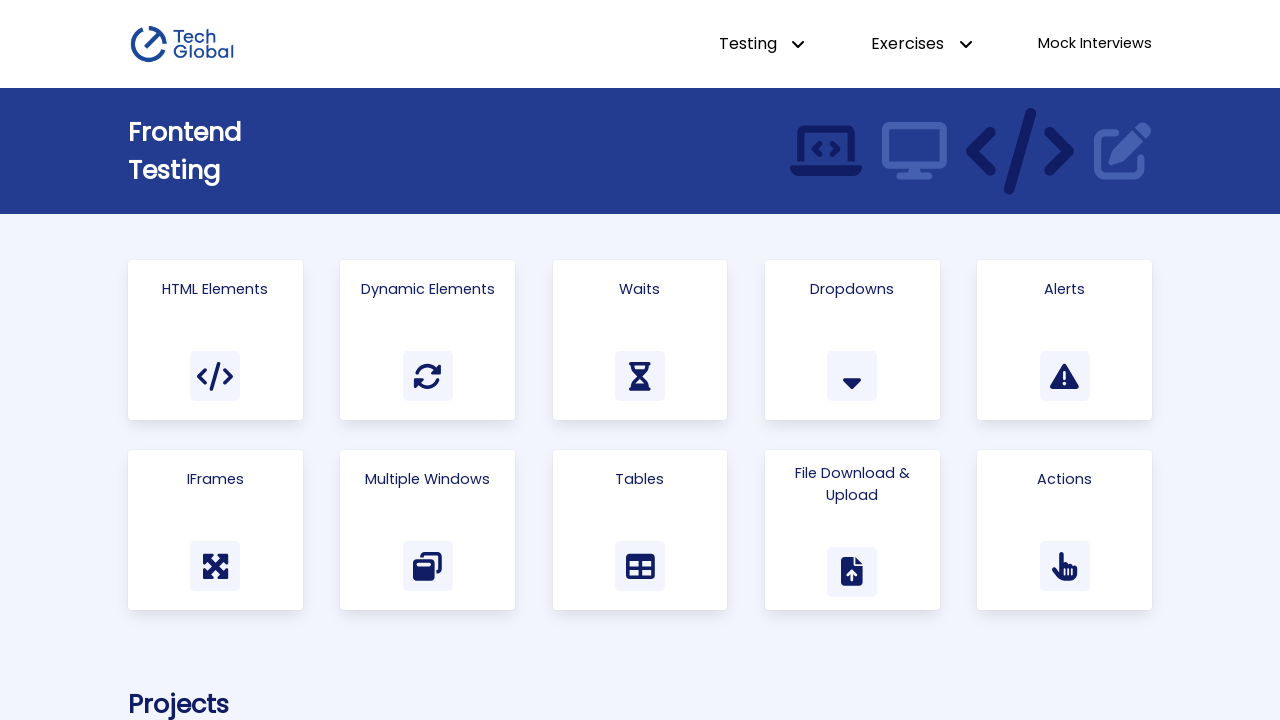

Clicked on 'Html Elements' link at (215, 289) on text=Html Elements
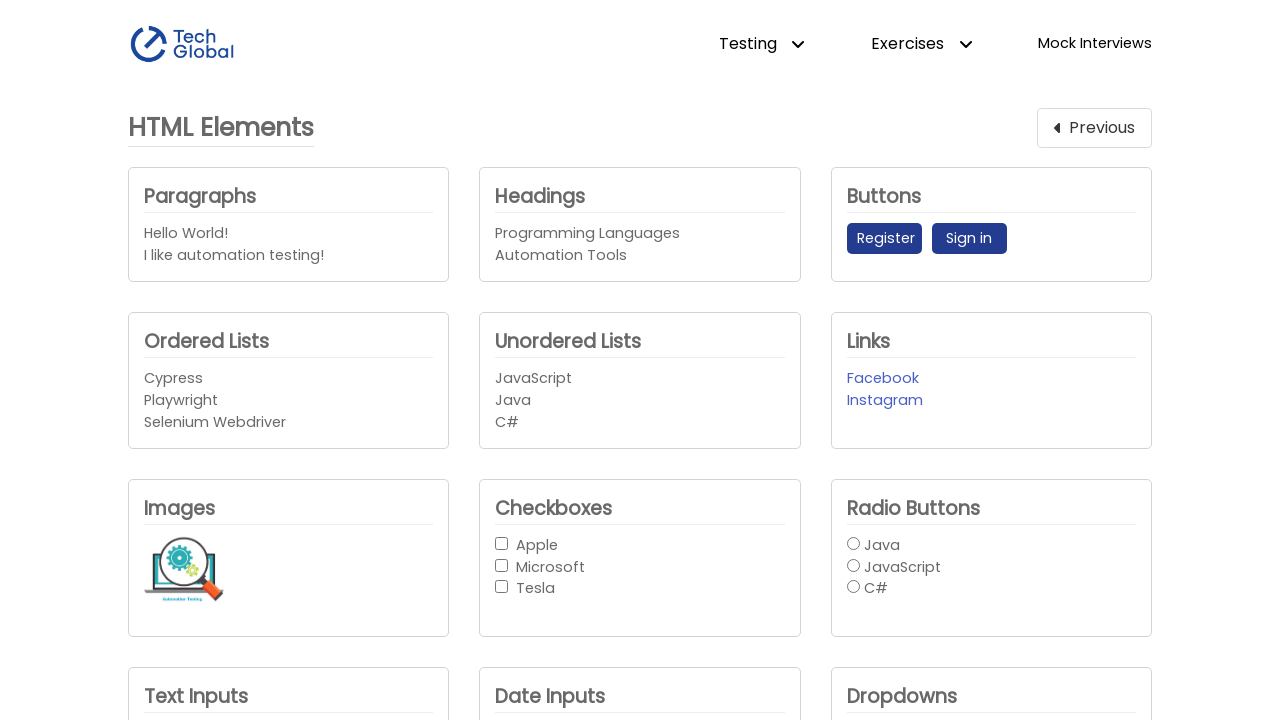

Headings element loaded and visible
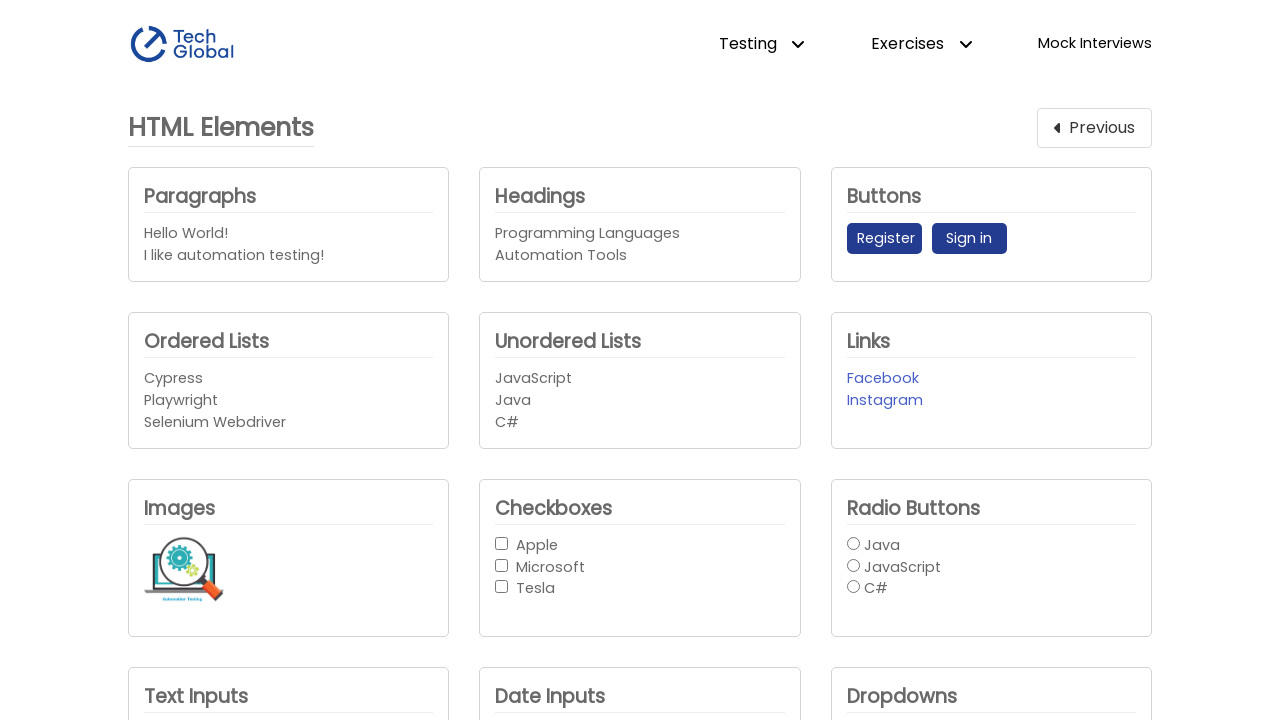

Retrieved all inner text from headings element
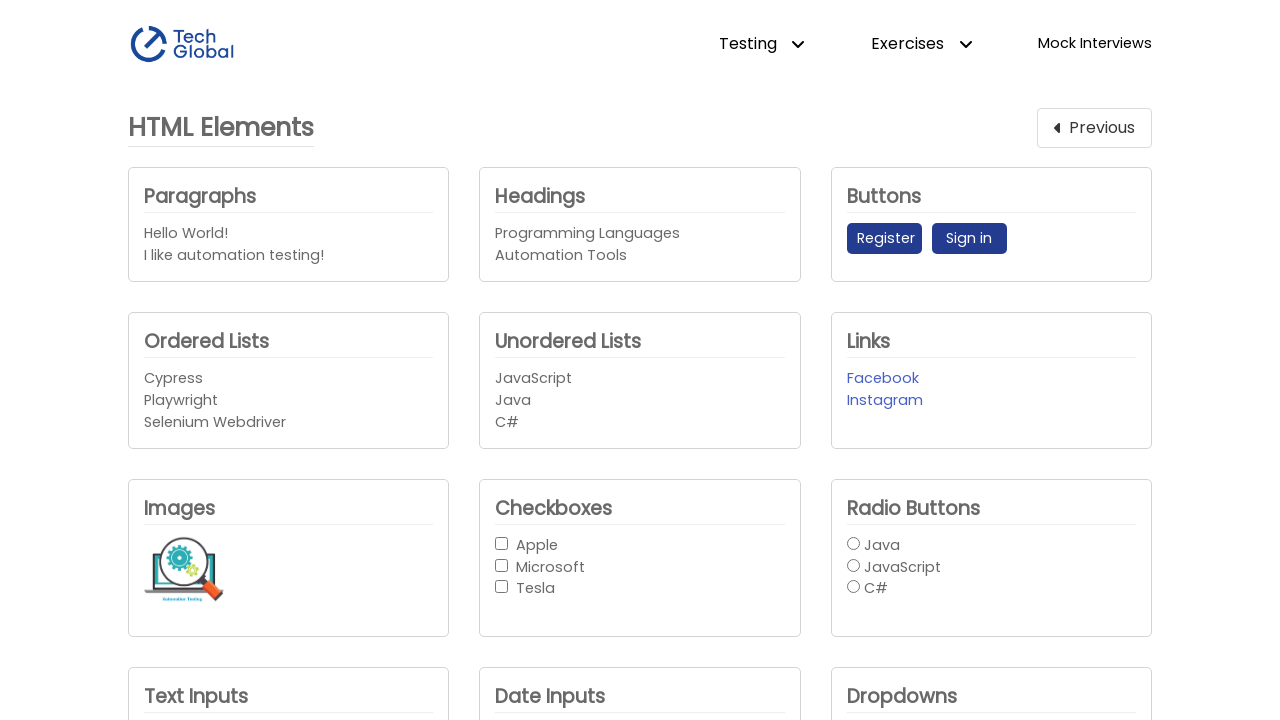

Retrieved inner text from headings element
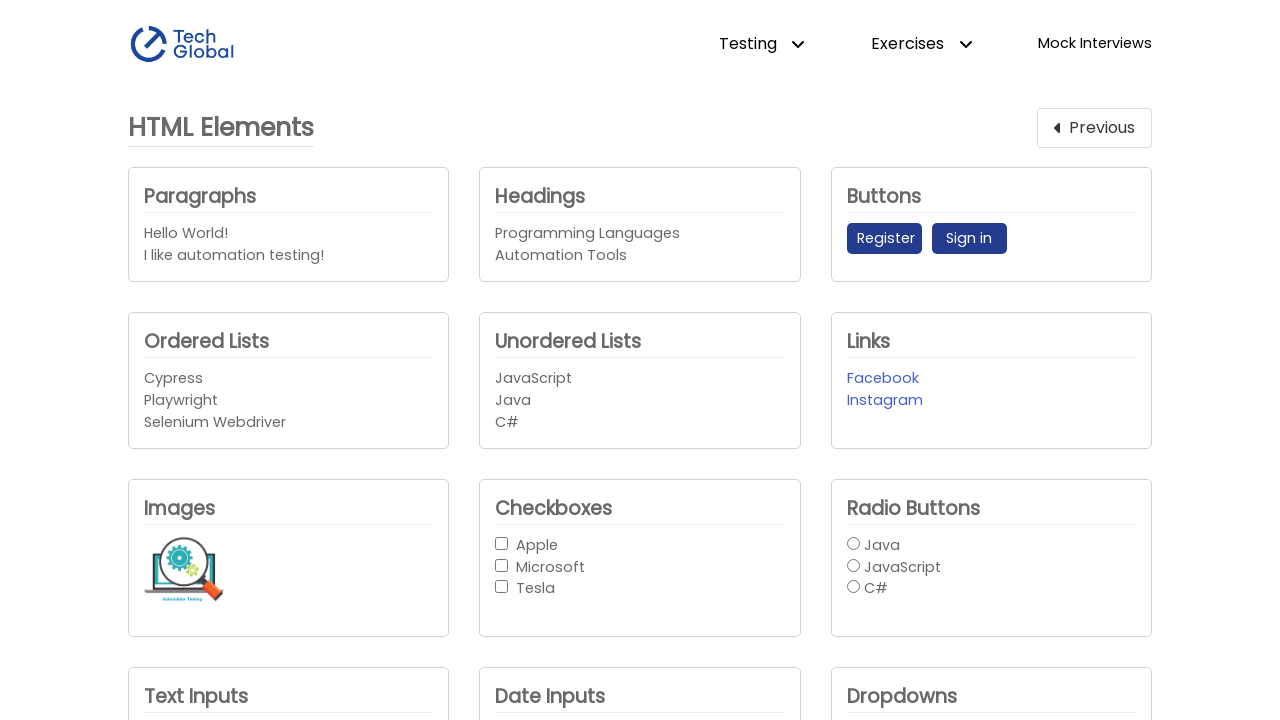

Retrieved inner HTML from headings element
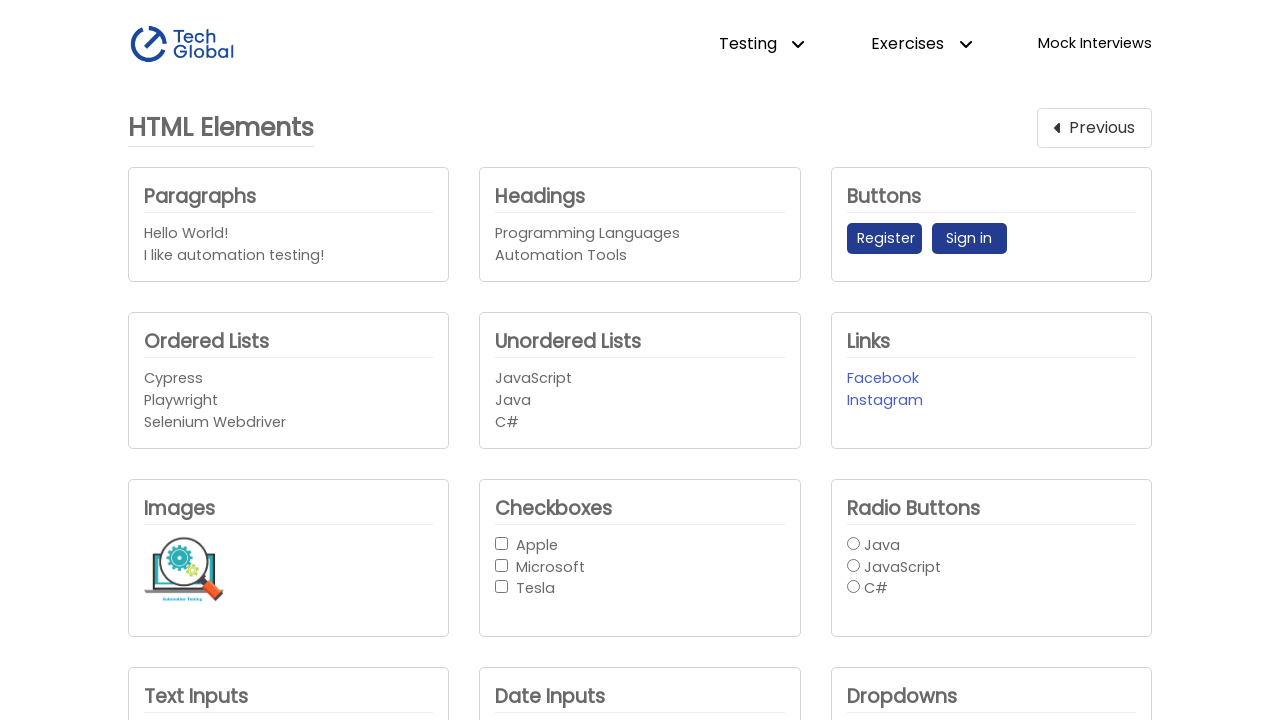

Retrieved text content from headings element
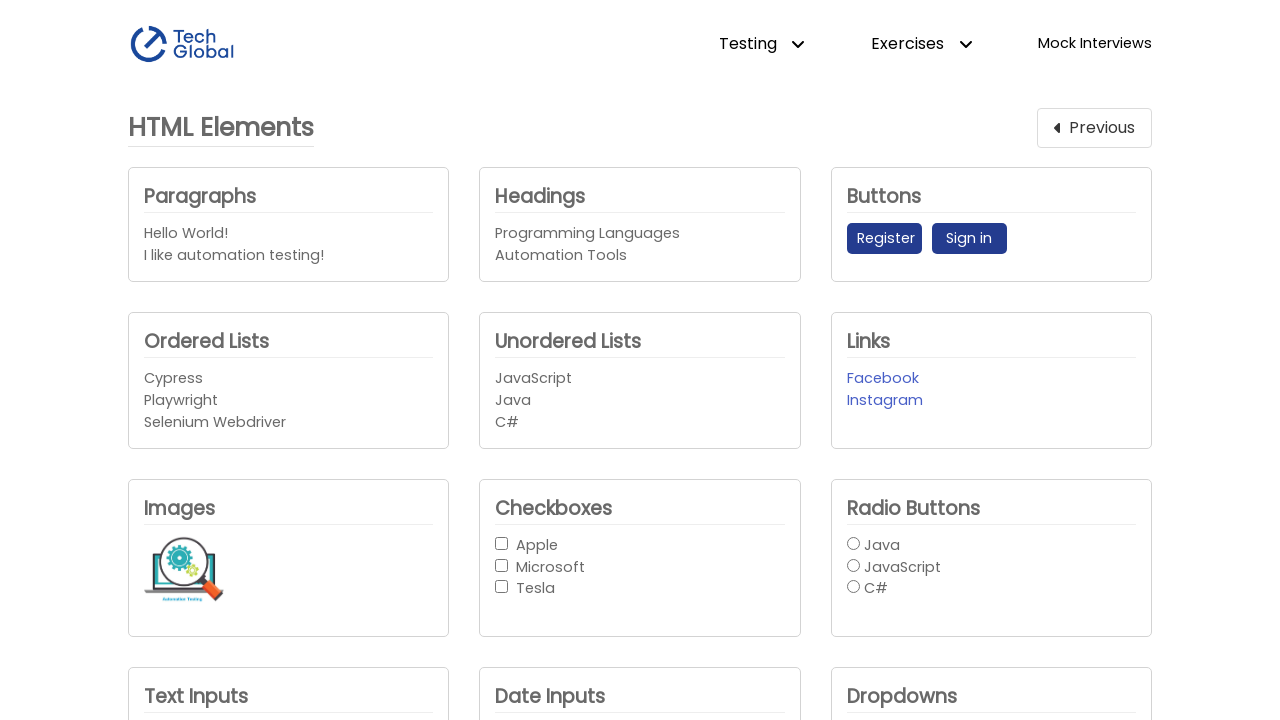

Counted inner h4 elements within headings
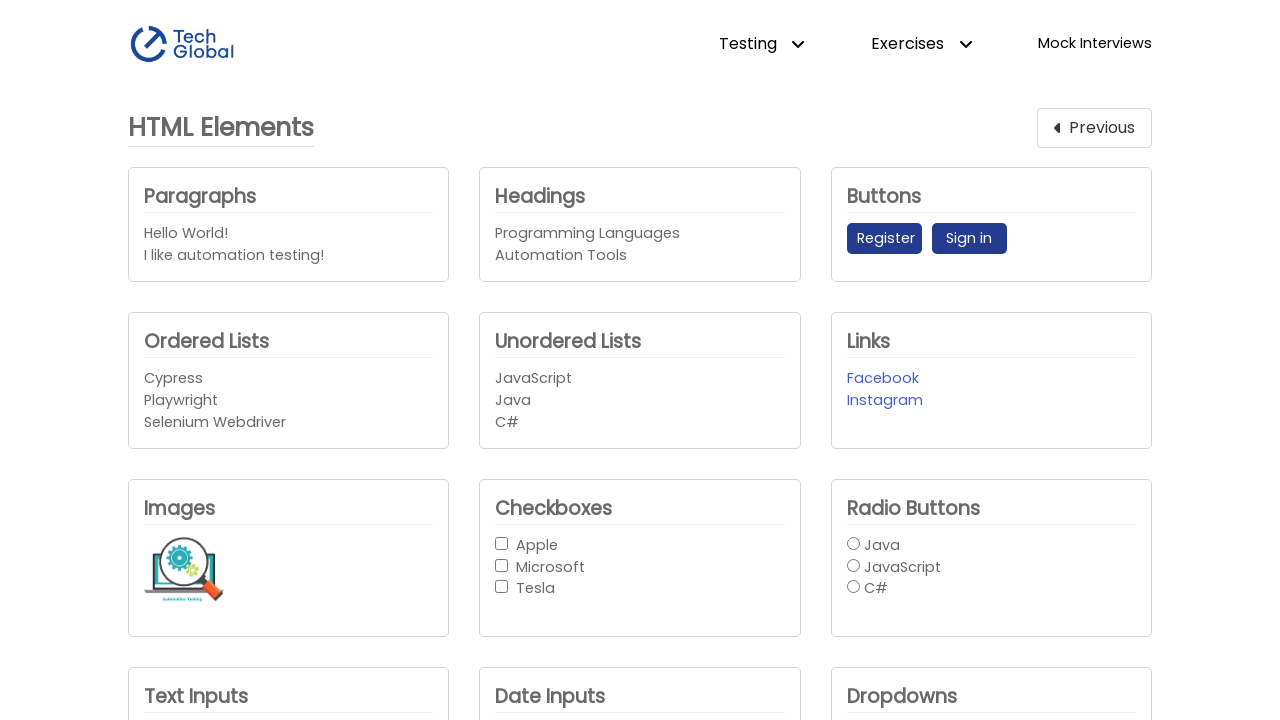

Retrieved 'data-identifier' attribute from headings element
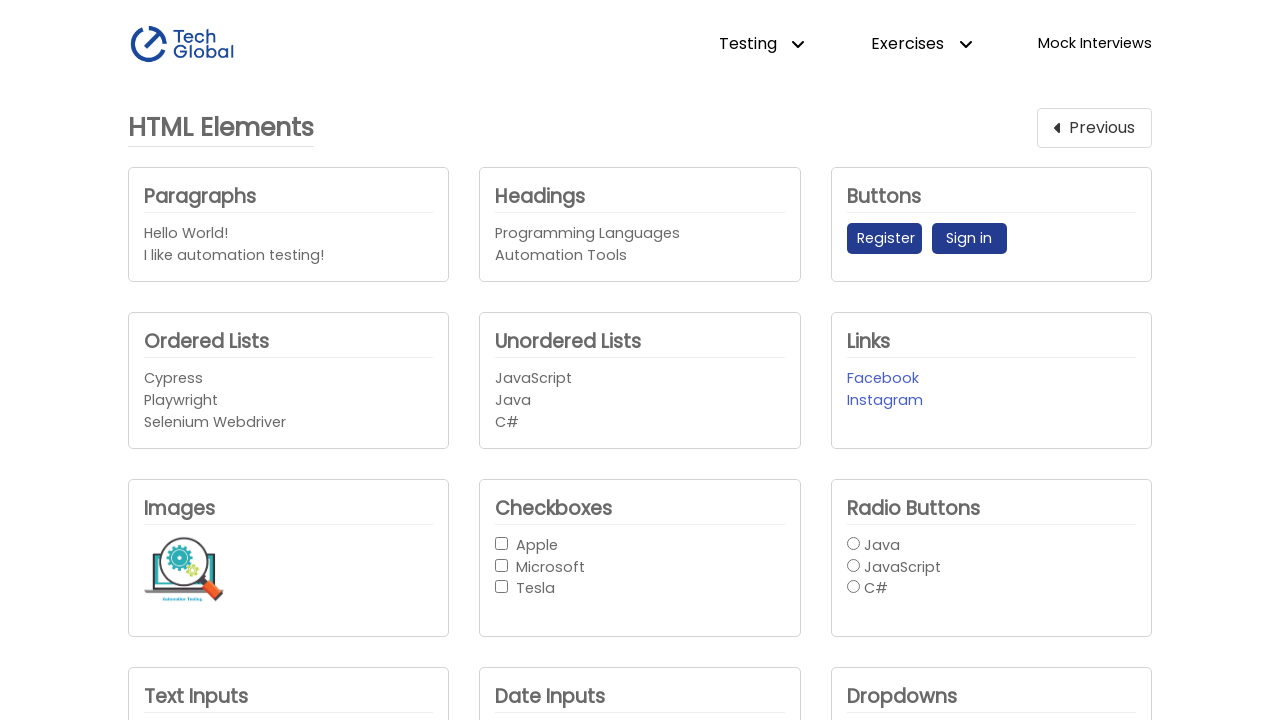

Selected option at index 1 from company dropdown on #company_dropdown1
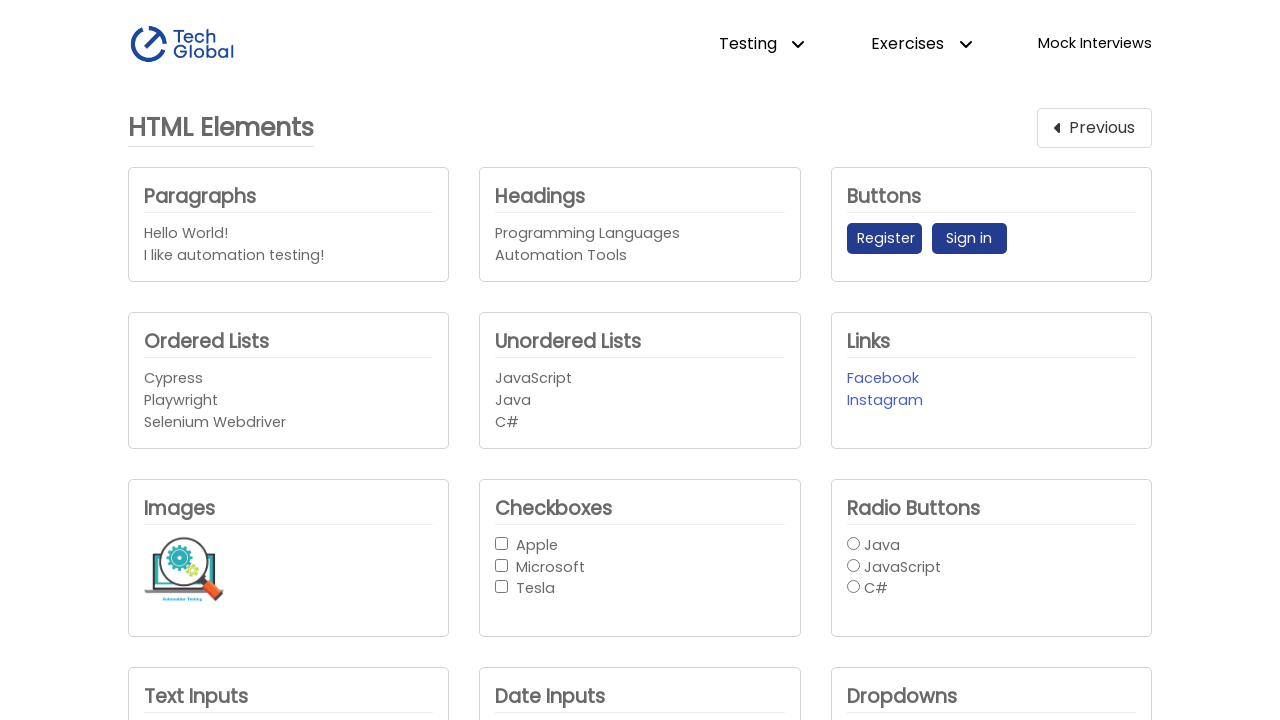

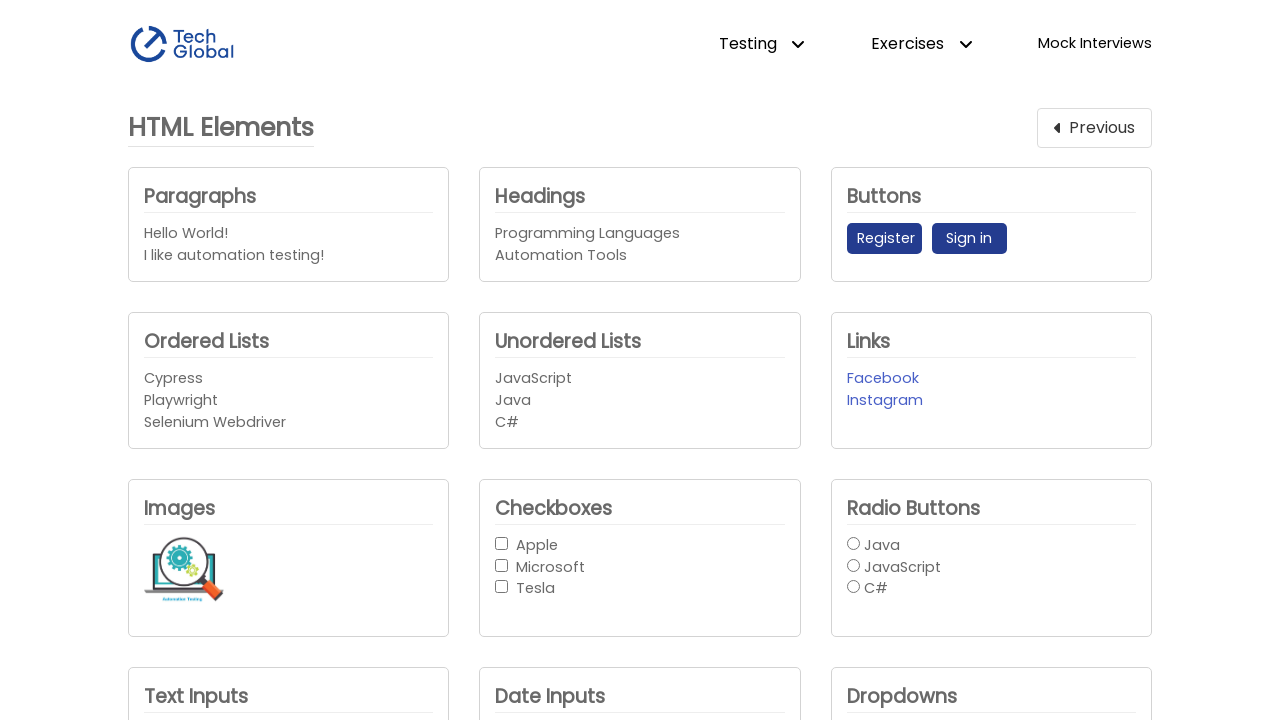